Tests that the text input field is cleared after adding a todo item

Starting URL: https://demo.playwright.dev/todomvc

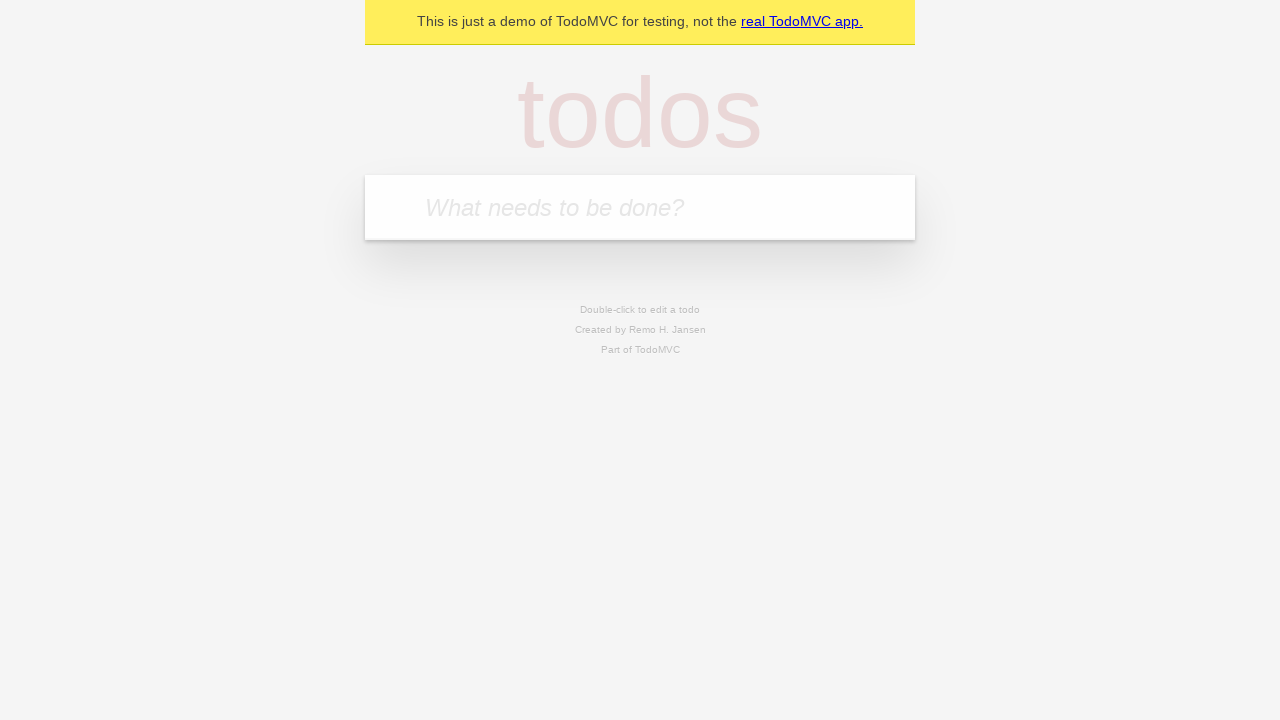

Filled todo input field with 'buy some cheese' on internal:attr=[placeholder="What needs to be done?"i]
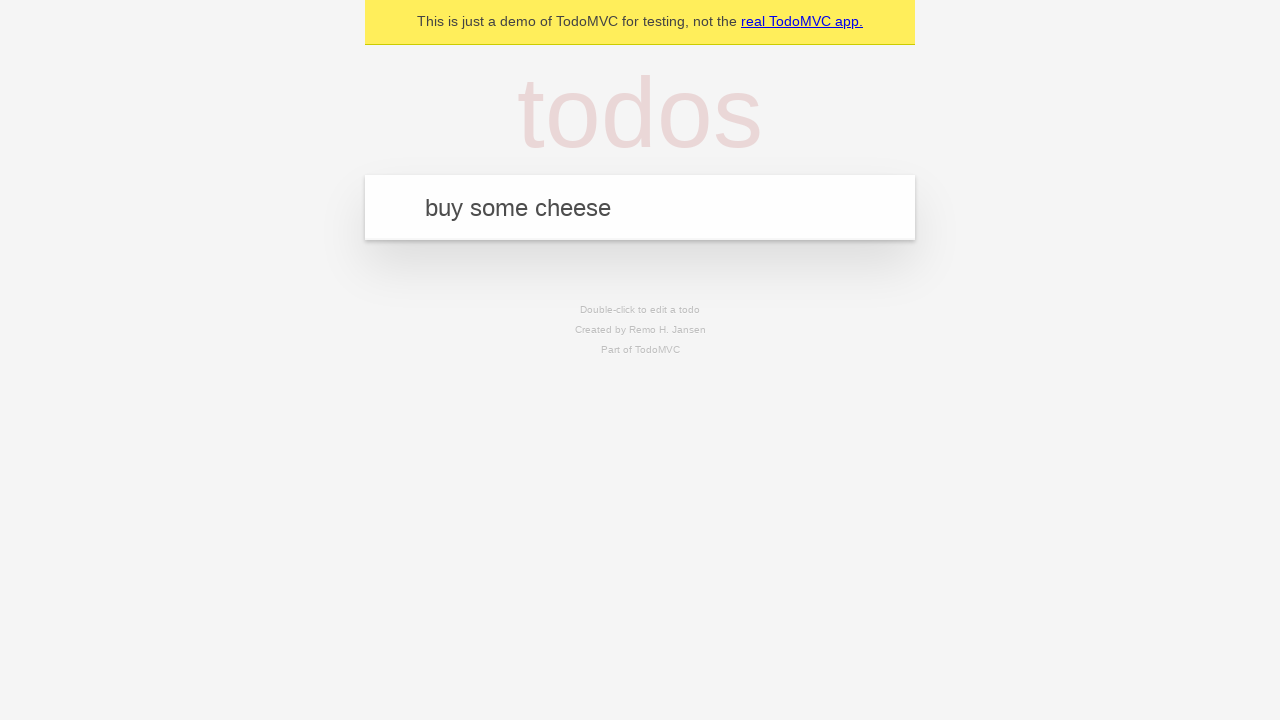

Pressed Enter to add todo item on internal:attr=[placeholder="What needs to be done?"i]
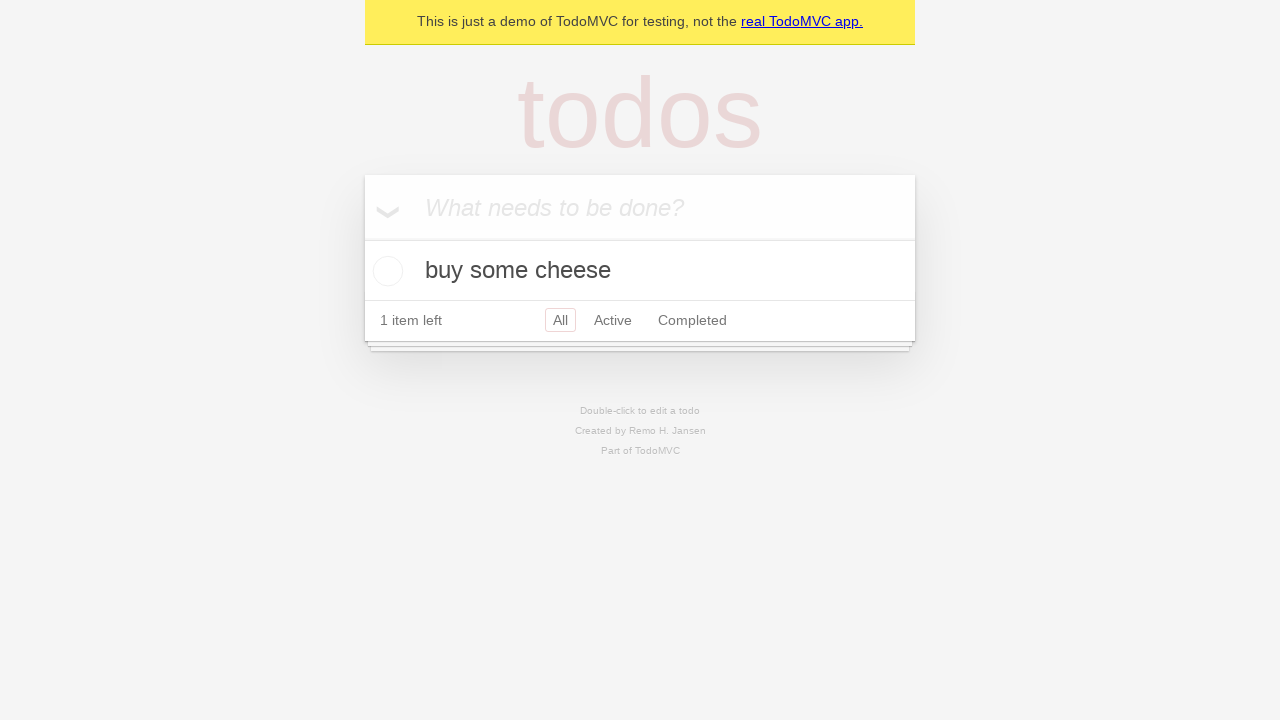

Todo item appeared in the list
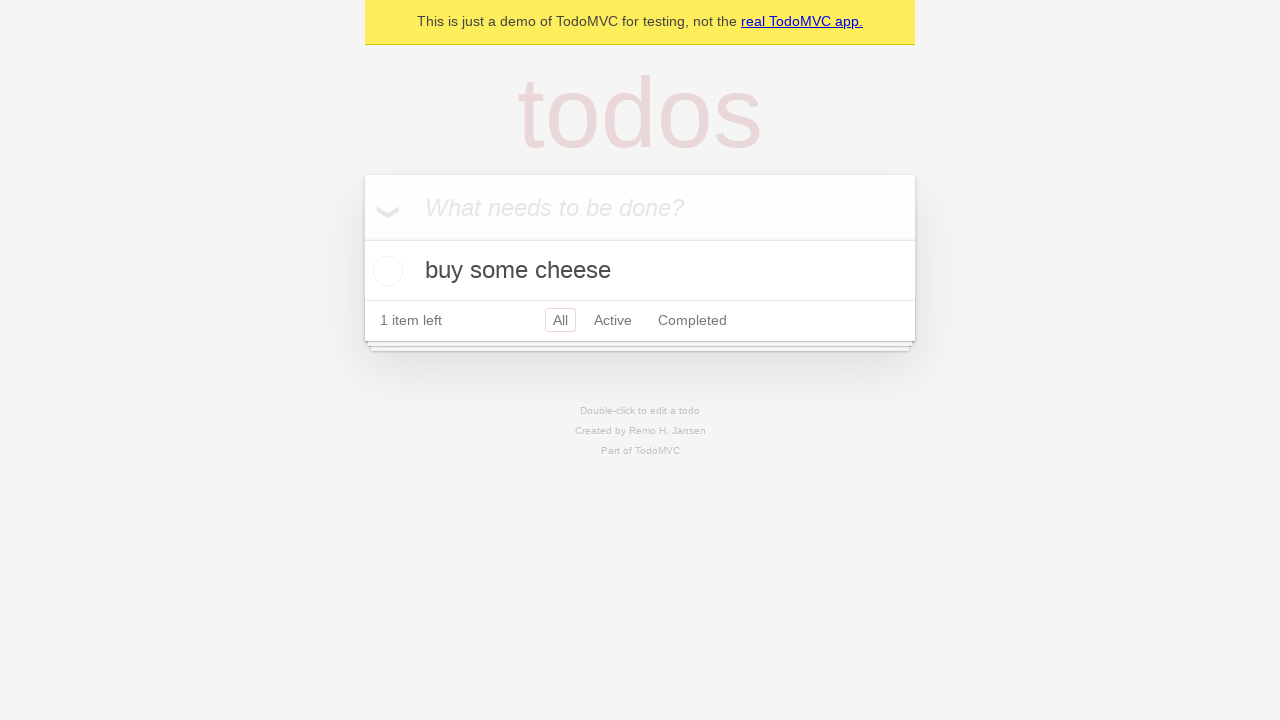

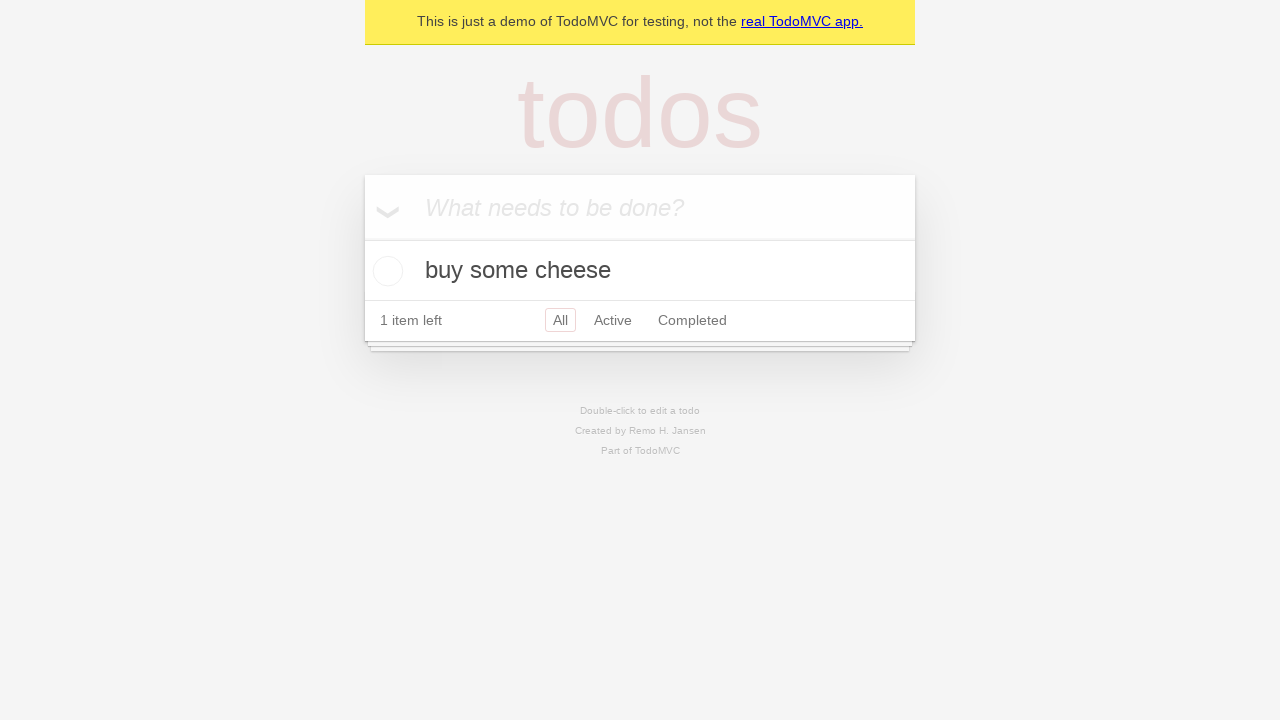